Navigates to GitHub homepage and verifies the page loads by checking the page title is present

Starting URL: https://github.com

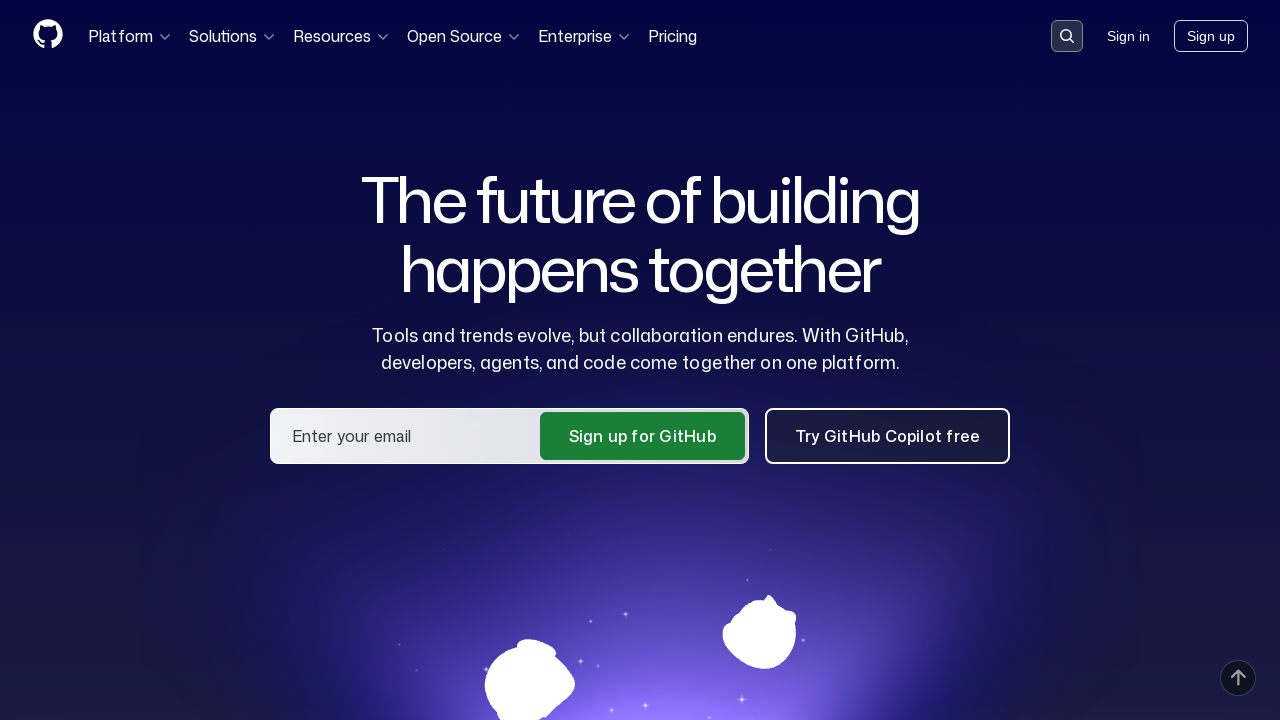

Navigated to GitHub homepage
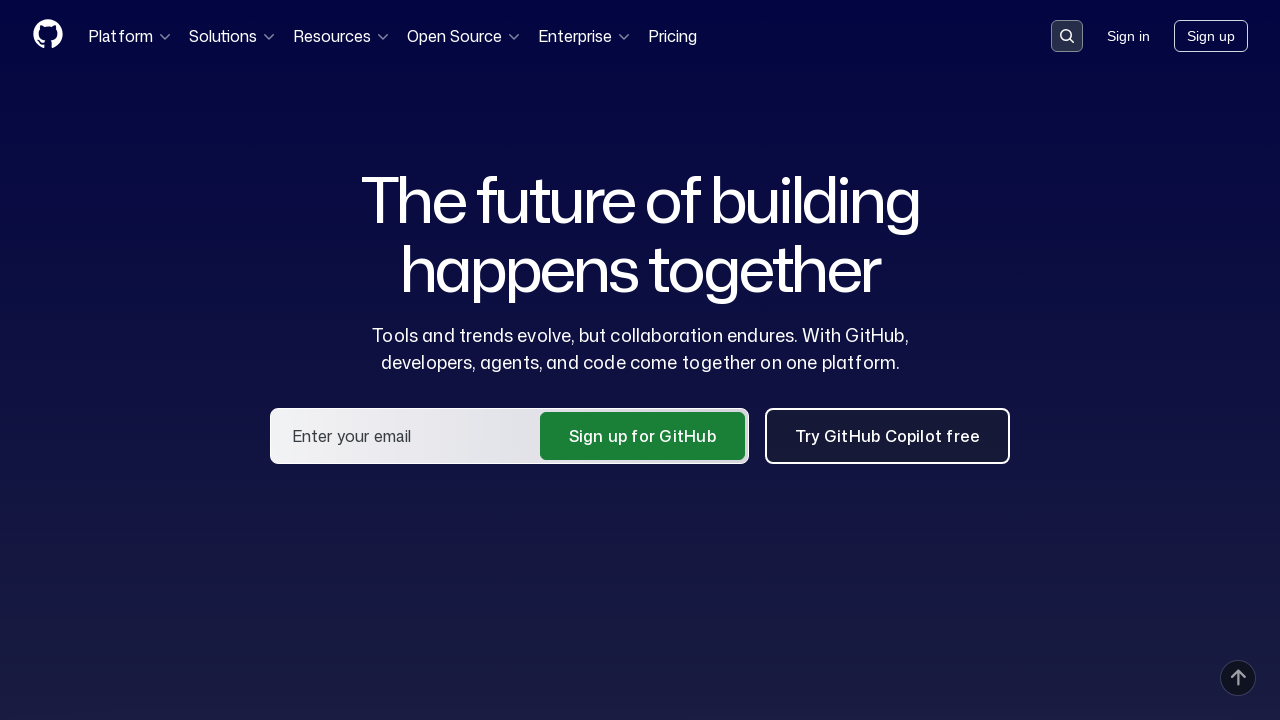

Page reached domcontentloaded state
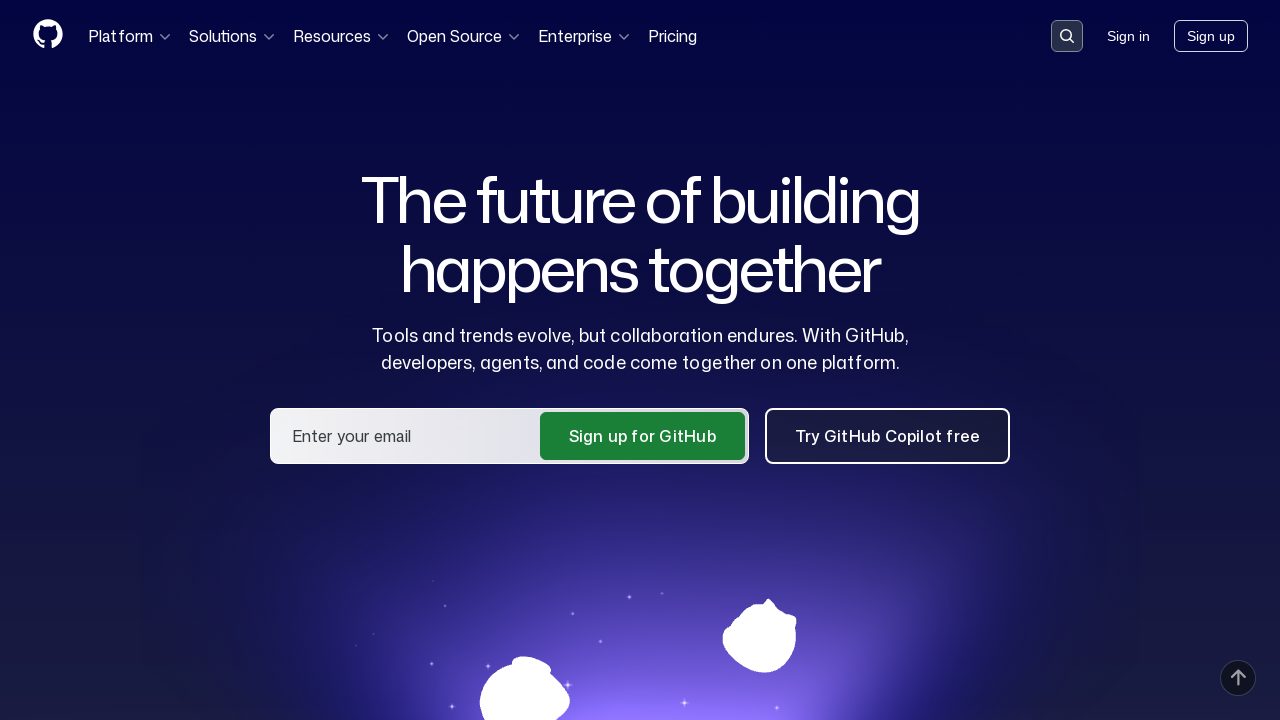

Verified page title contains 'GitHub'
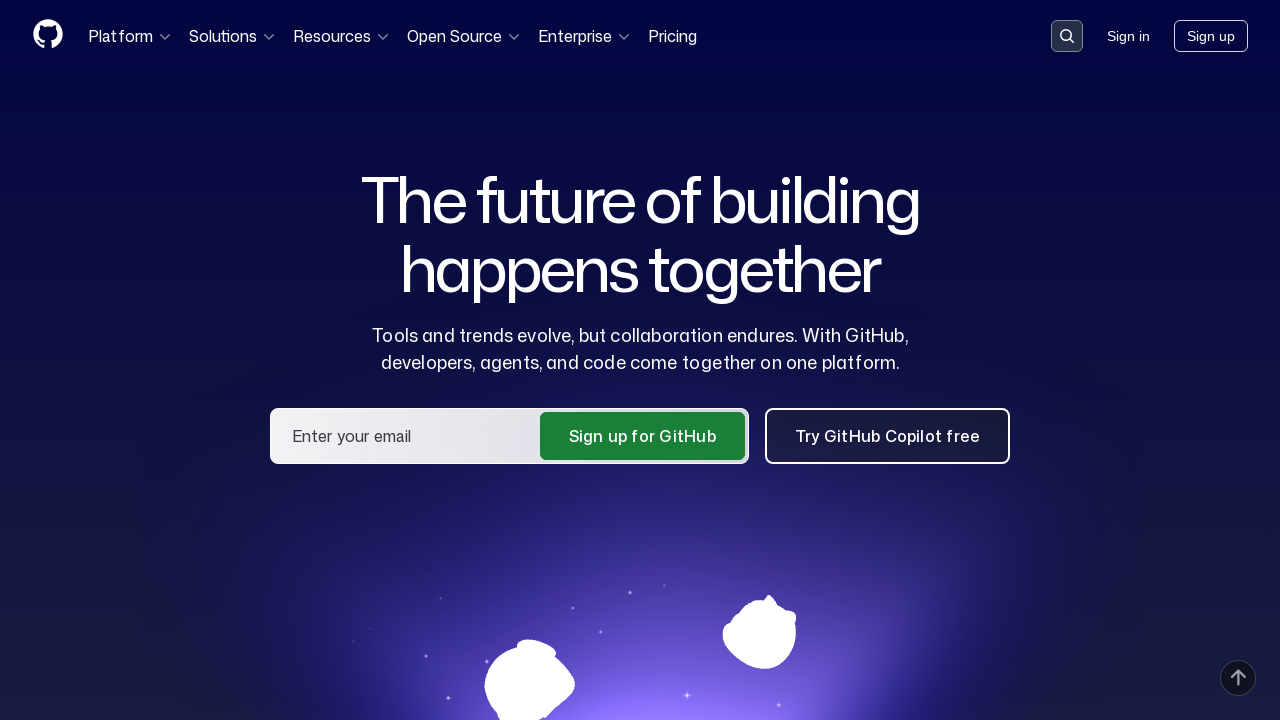

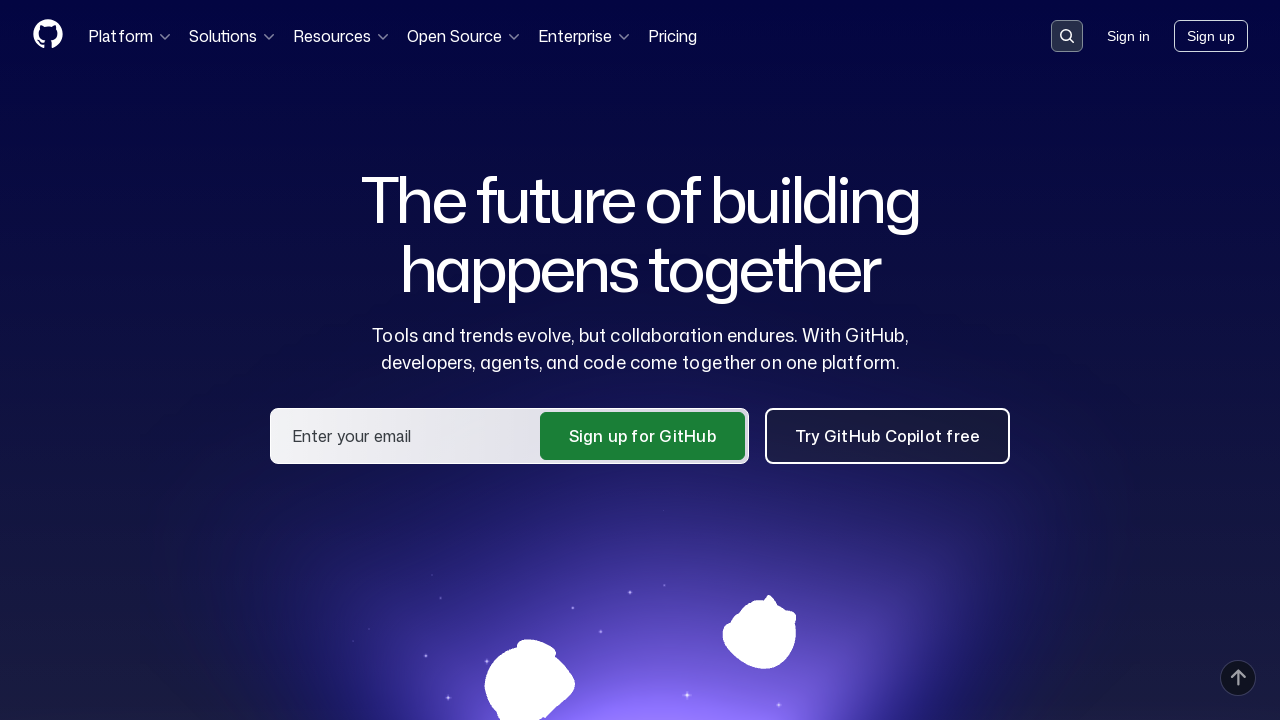